Tests clicking on the login link in the navigation

Starting URL: http://training.skillo-bg.com:4300/posts/all

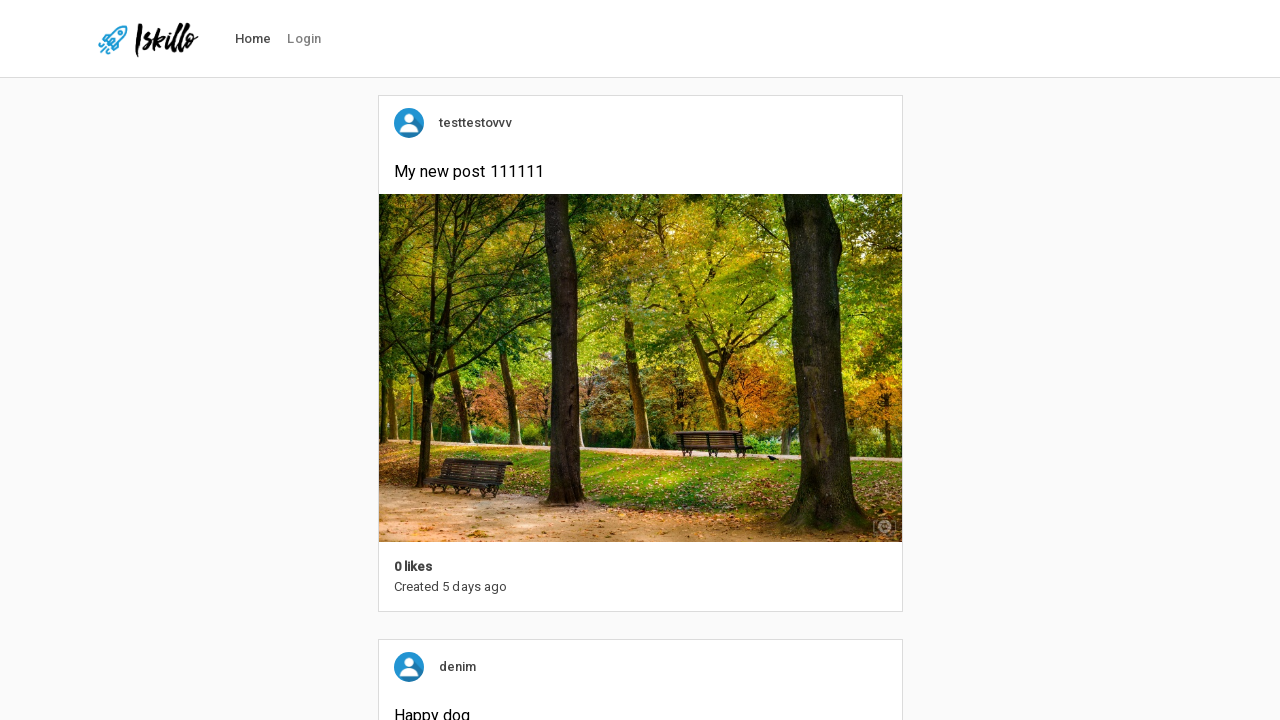

Clicked on the login link in the navigation at (304, 39) on #nav-link-login
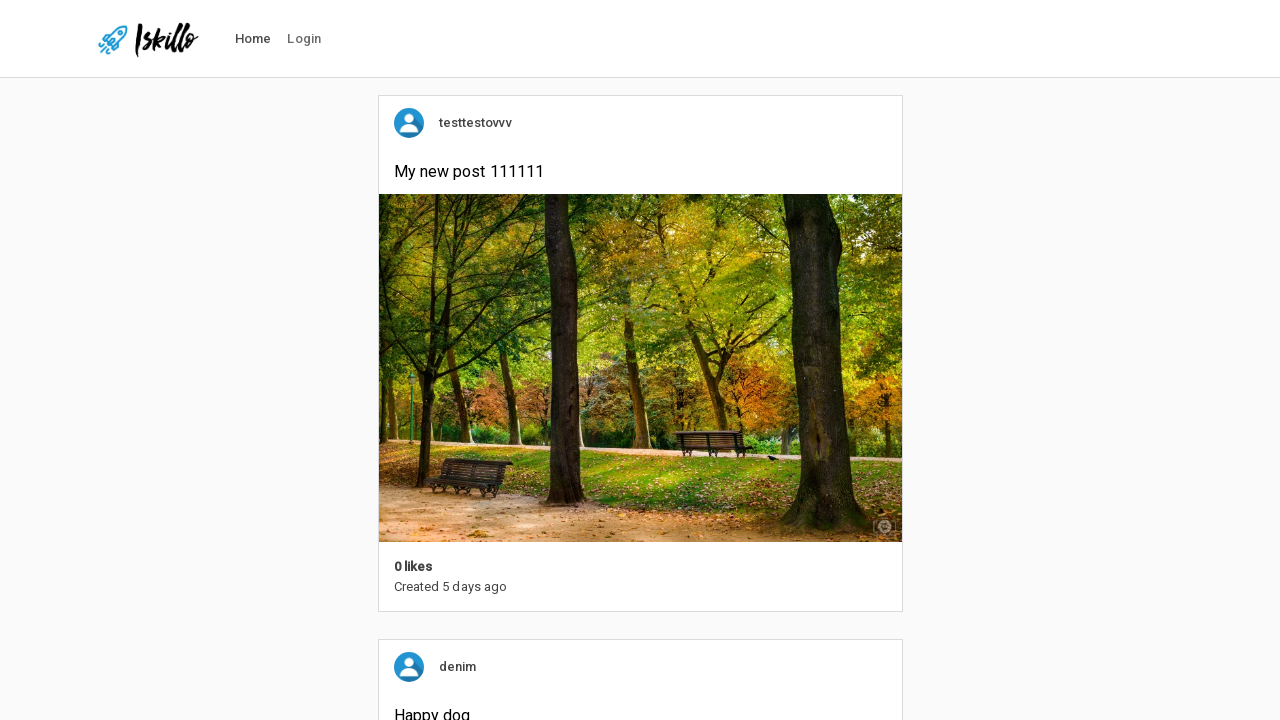

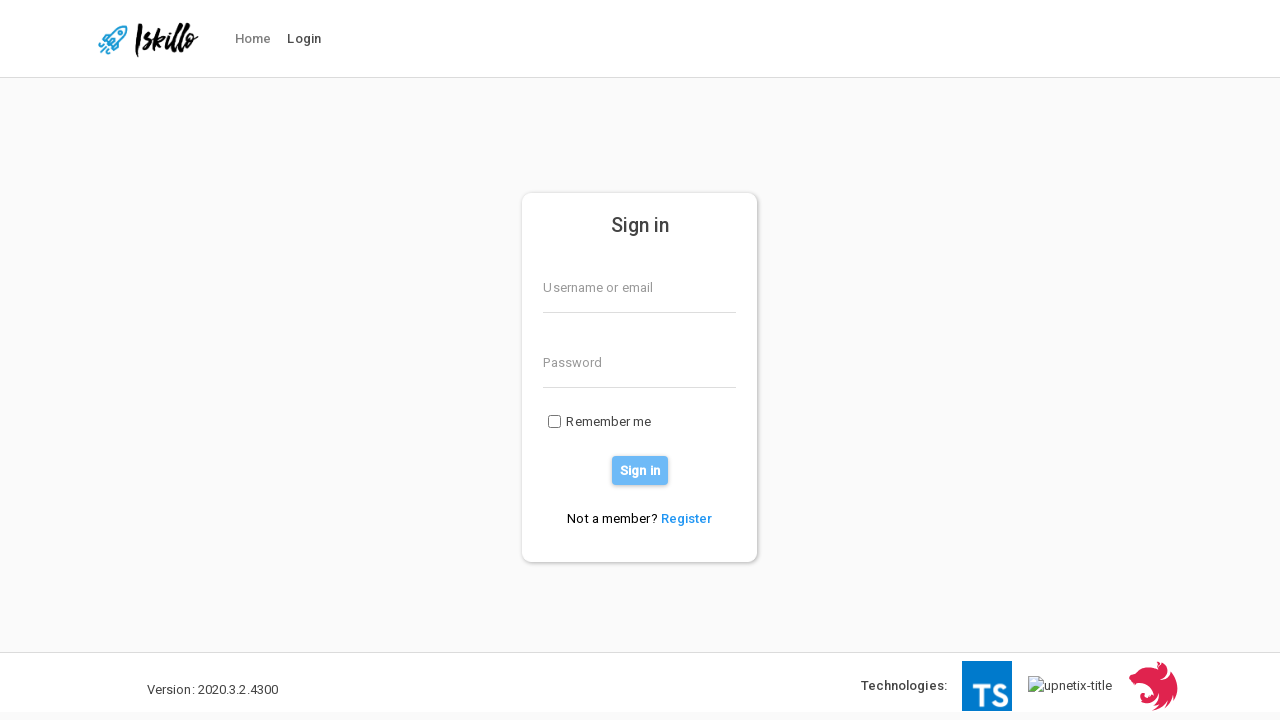